Tests drag and drop functionality on the jQuery UI droppable demo page by dragging an element and dropping it onto a target droppable area.

Starting URL: https://jqueryui.com/droppable/

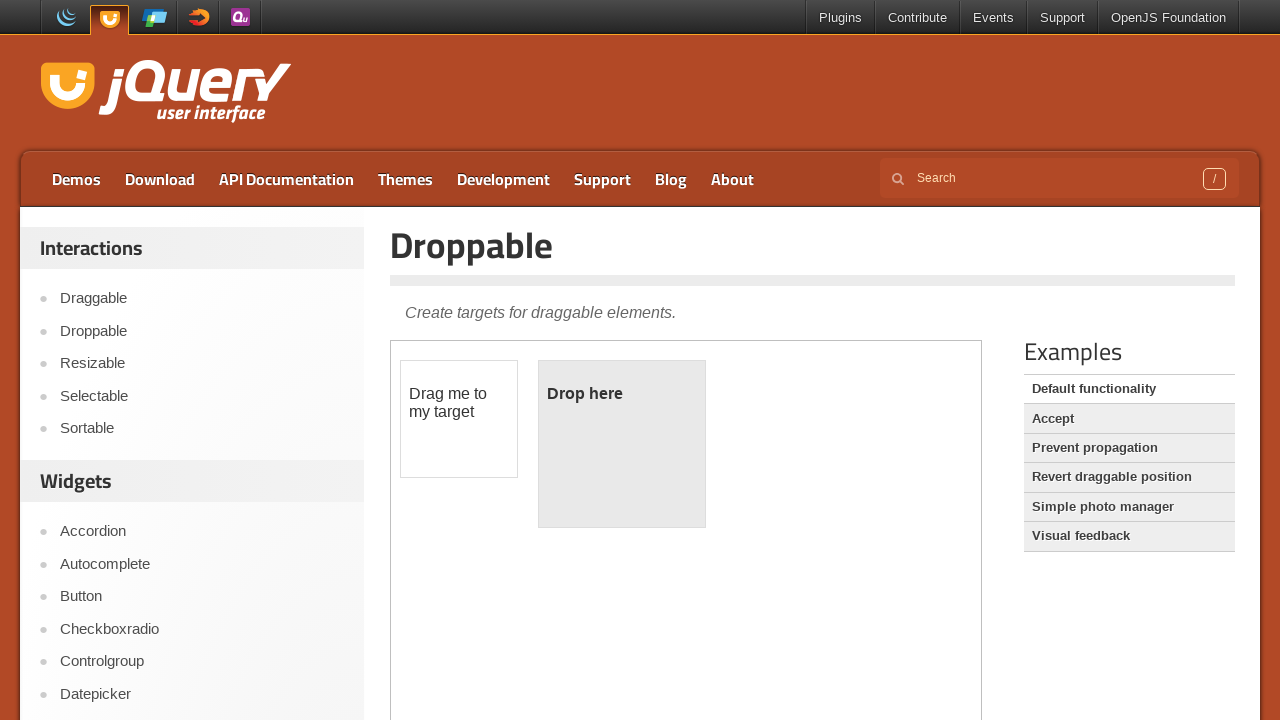

Located the demo iframe containing draggable and droppable elements
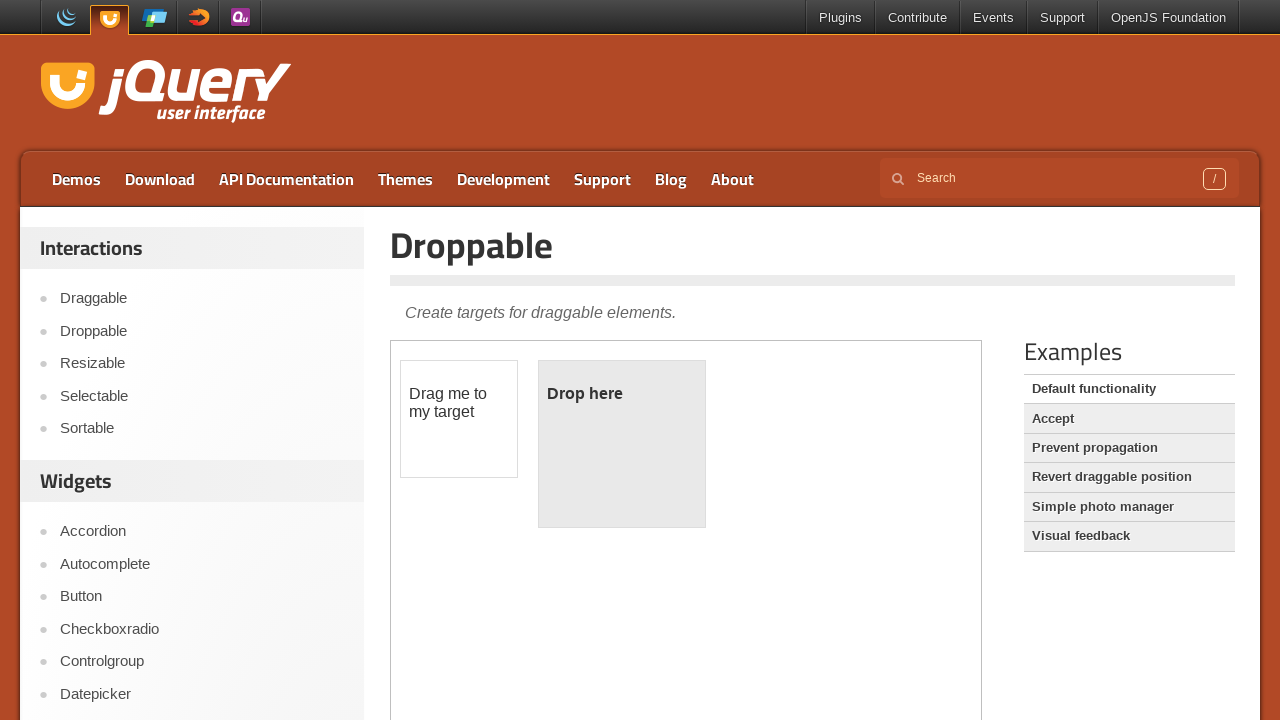

Located the draggable source element
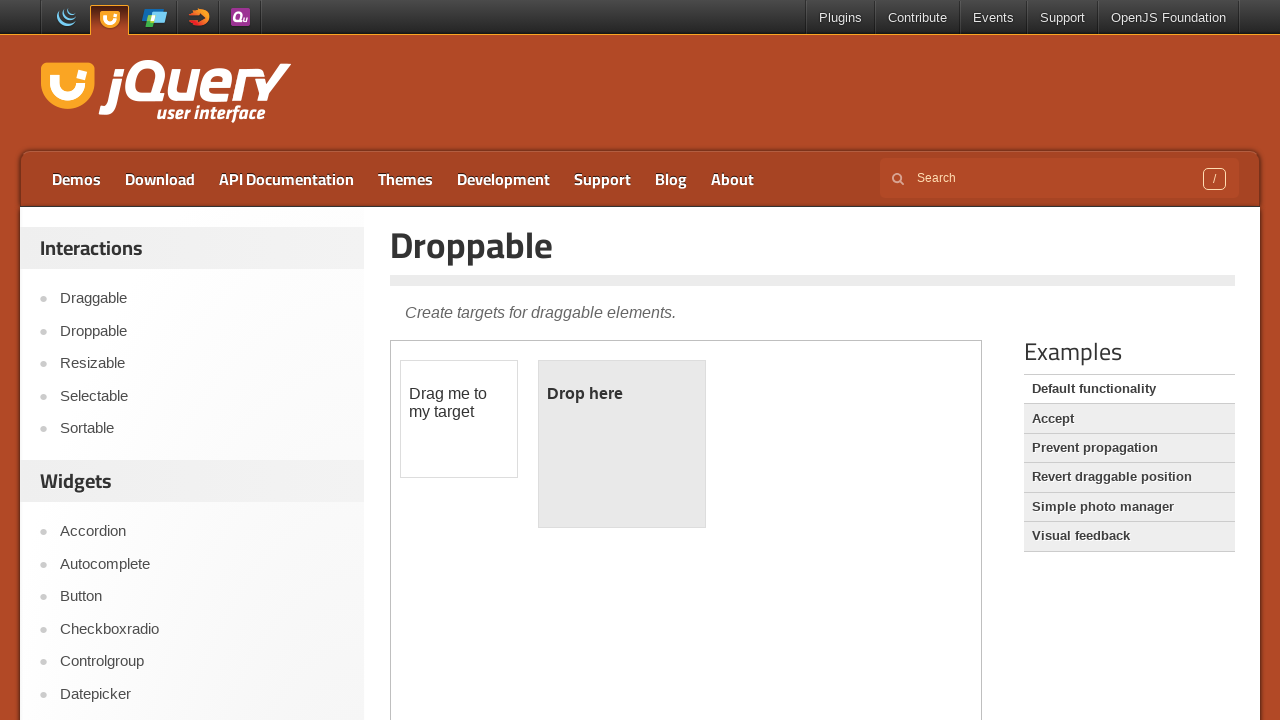

Located the droppable target element
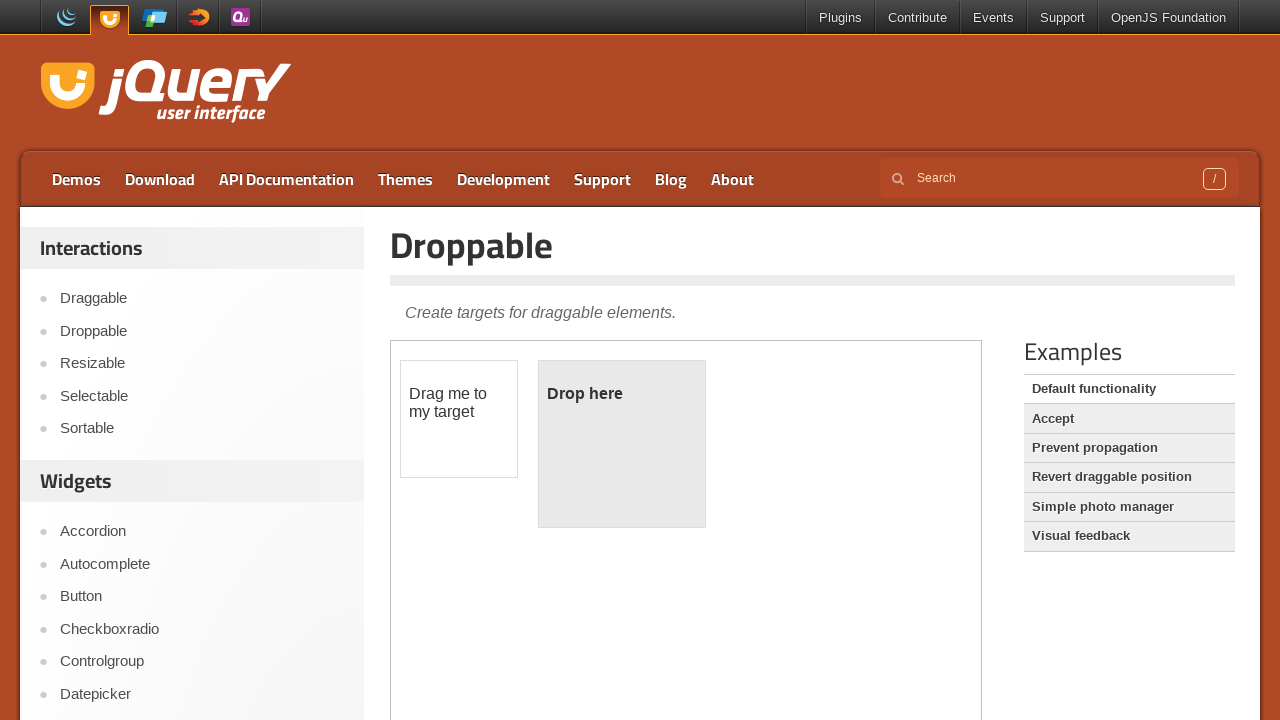

Dragged the draggable element and dropped it onto the droppable target at (622, 444)
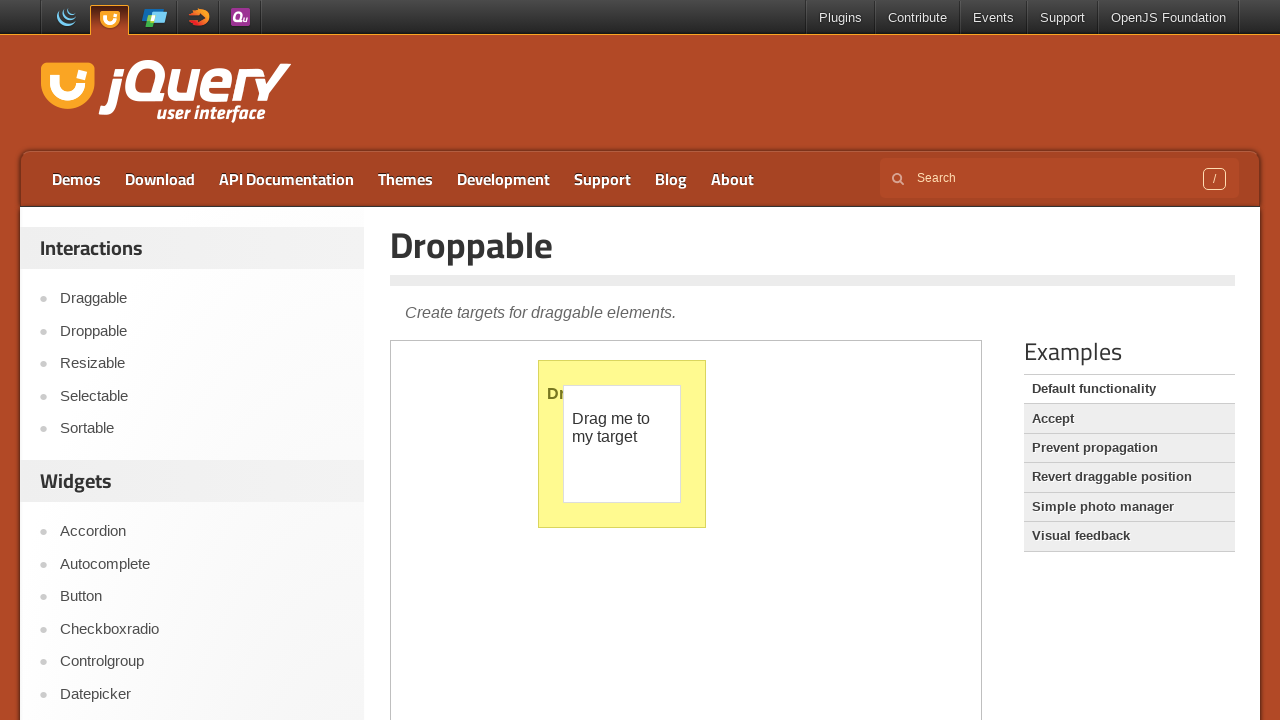

Verified the droppable element is present and the drop was successful
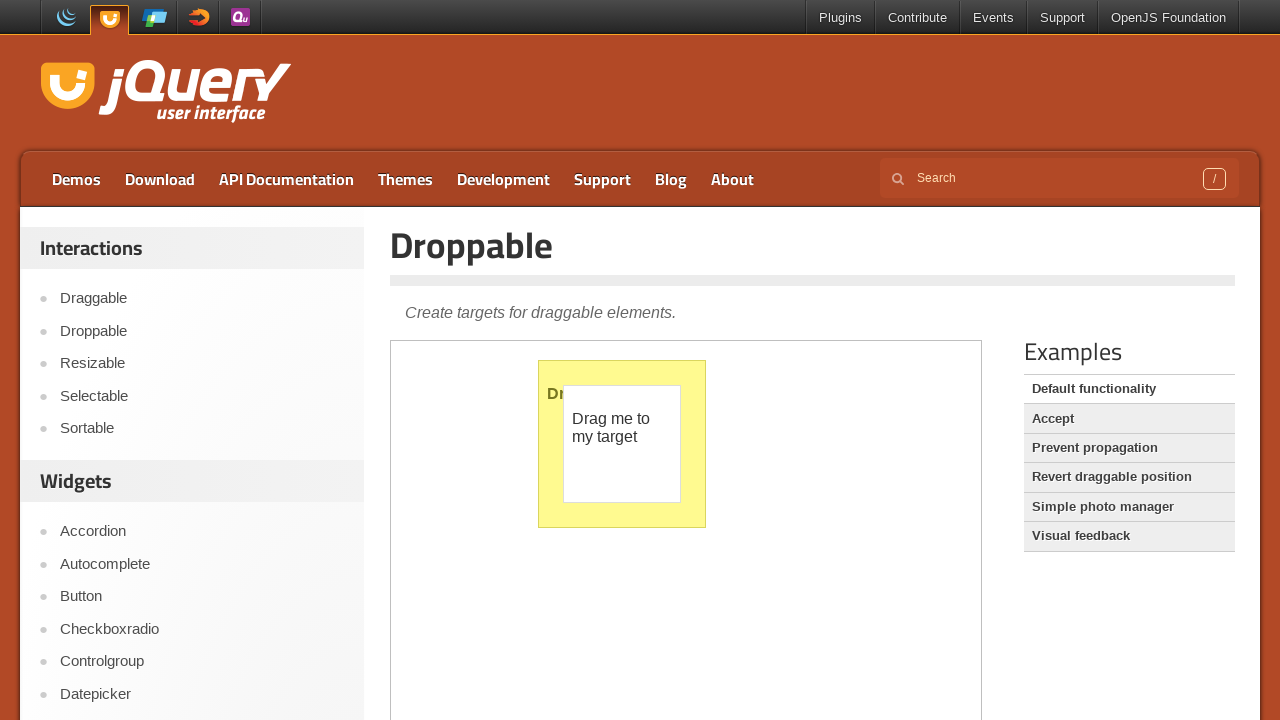

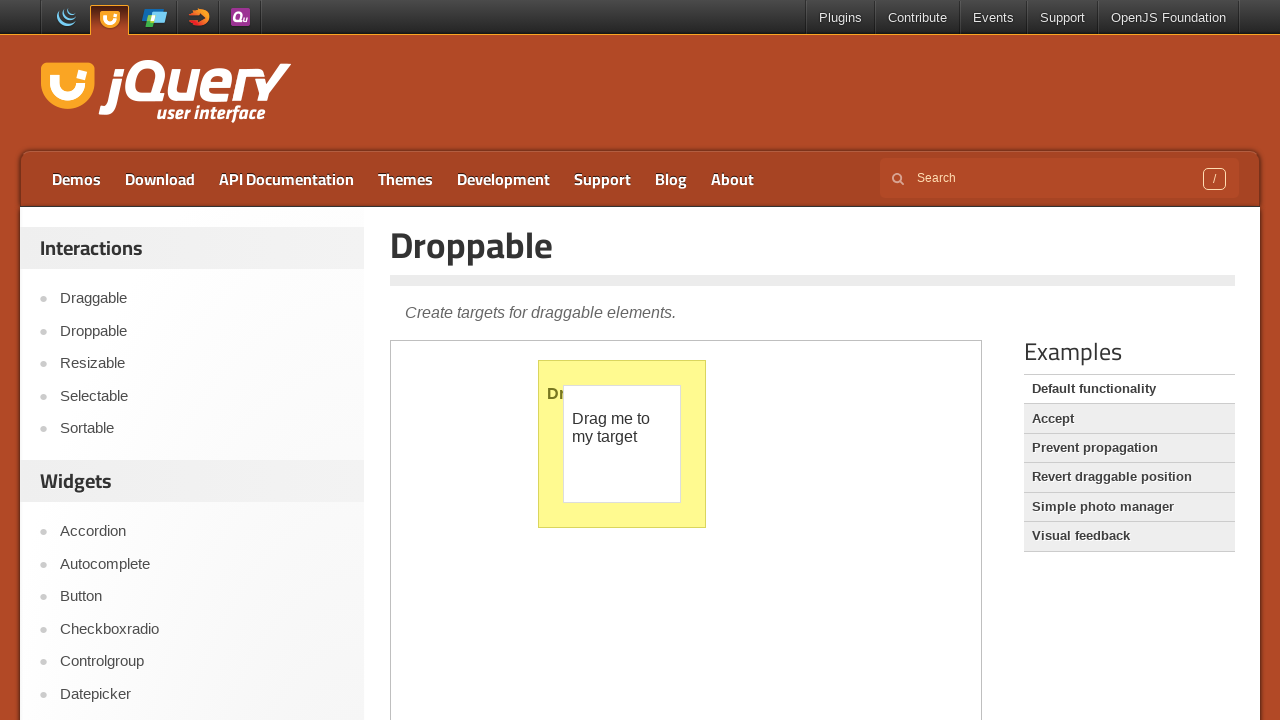